Navigates to CRM Pro homepage and extracts text from an element containing 'visibility' text

Starting URL: https://classic.crmpro.com/index.html

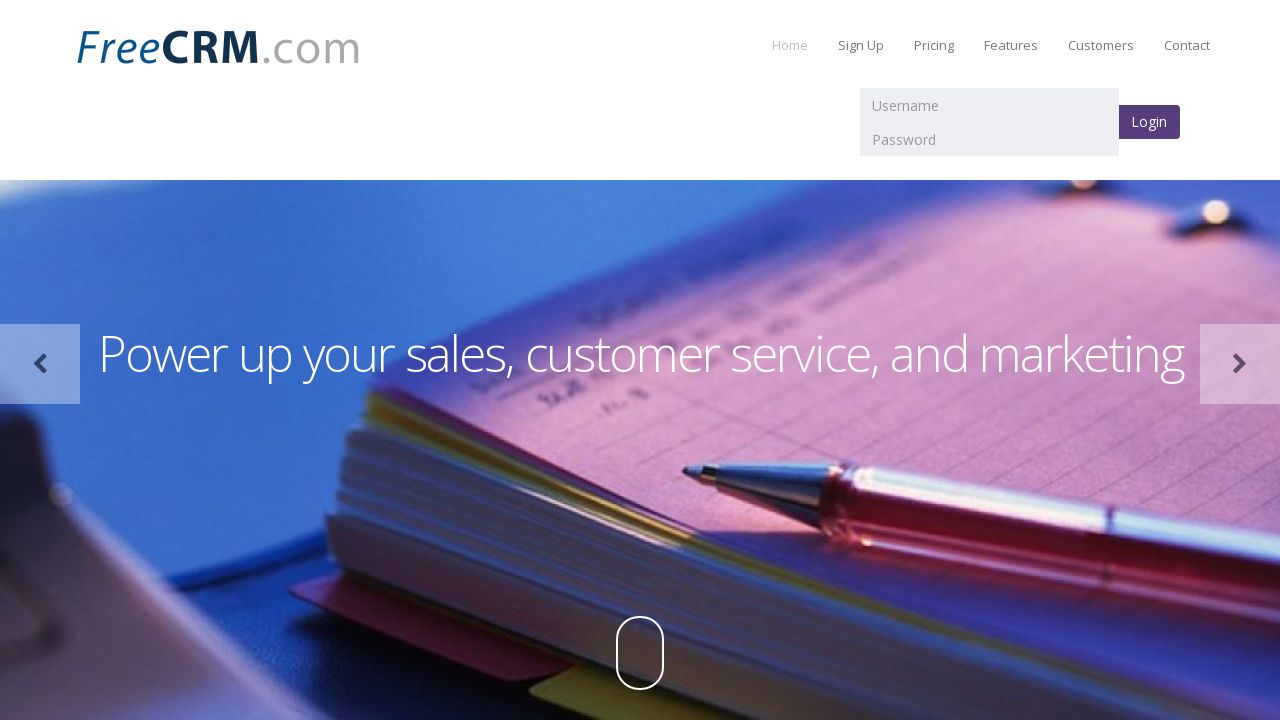

Navigated to CRM Pro homepage
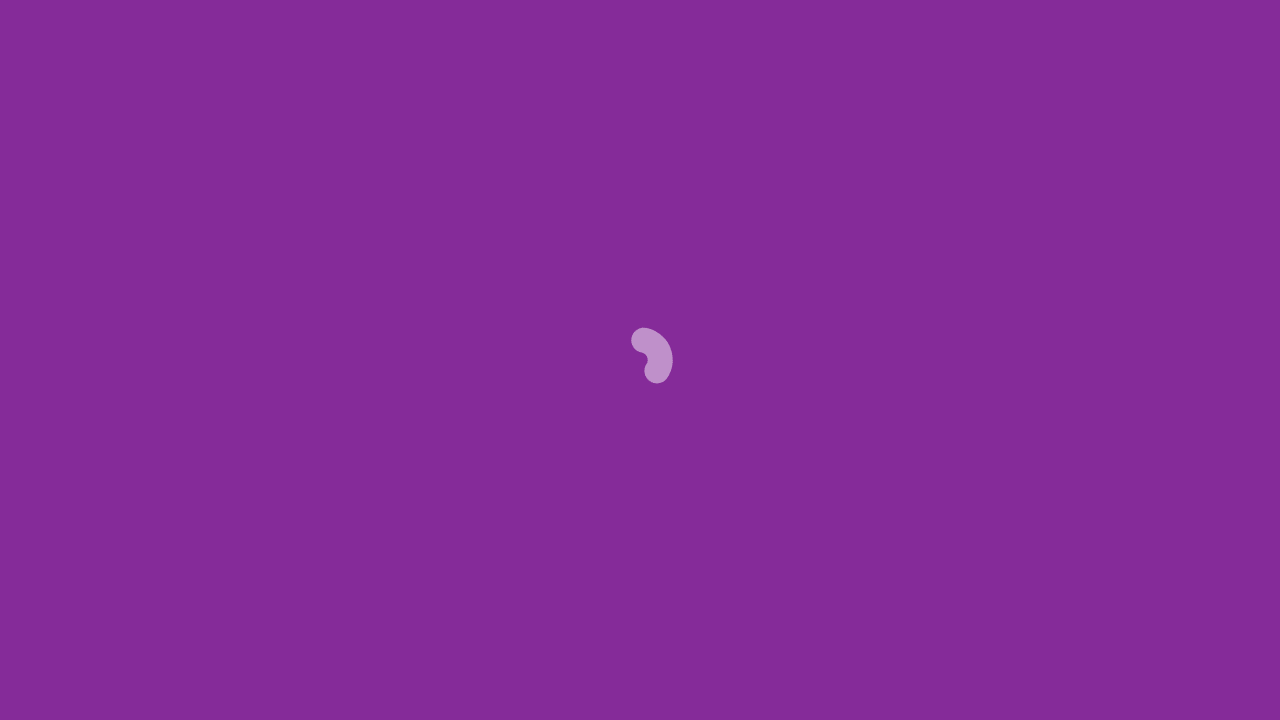

Element containing 'visibility' text loaded
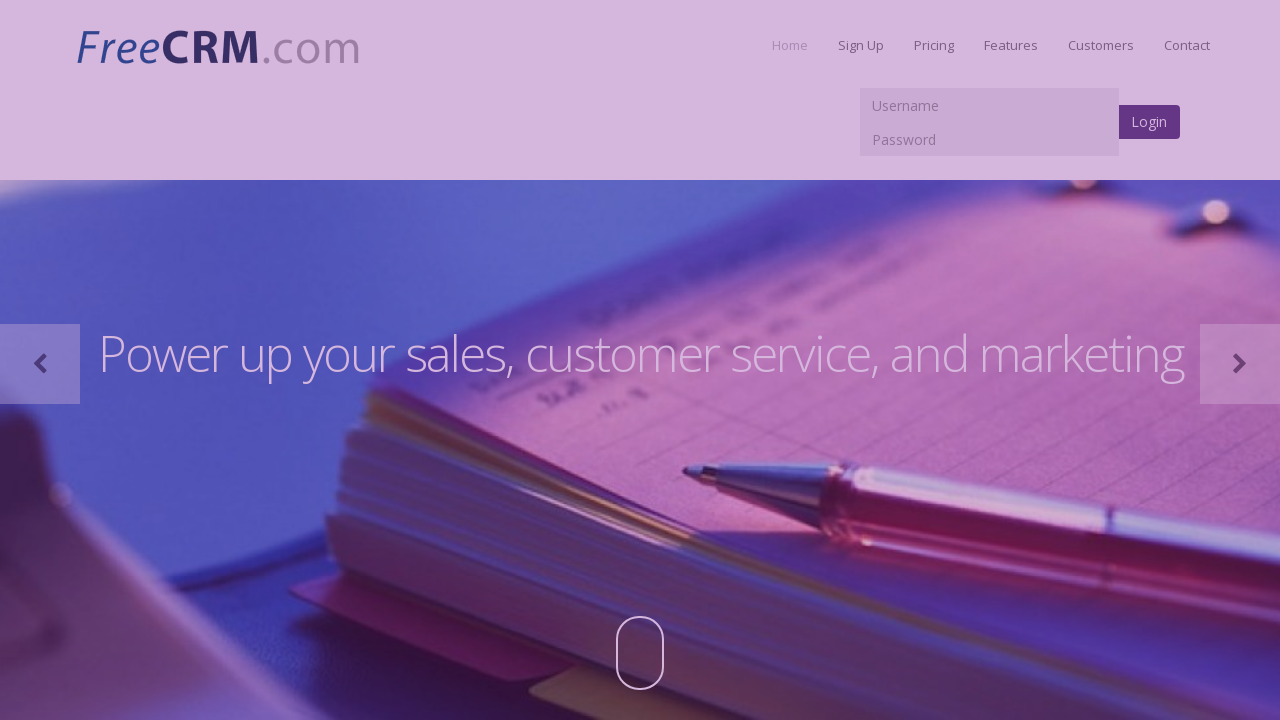

Extracted text content from visibility element
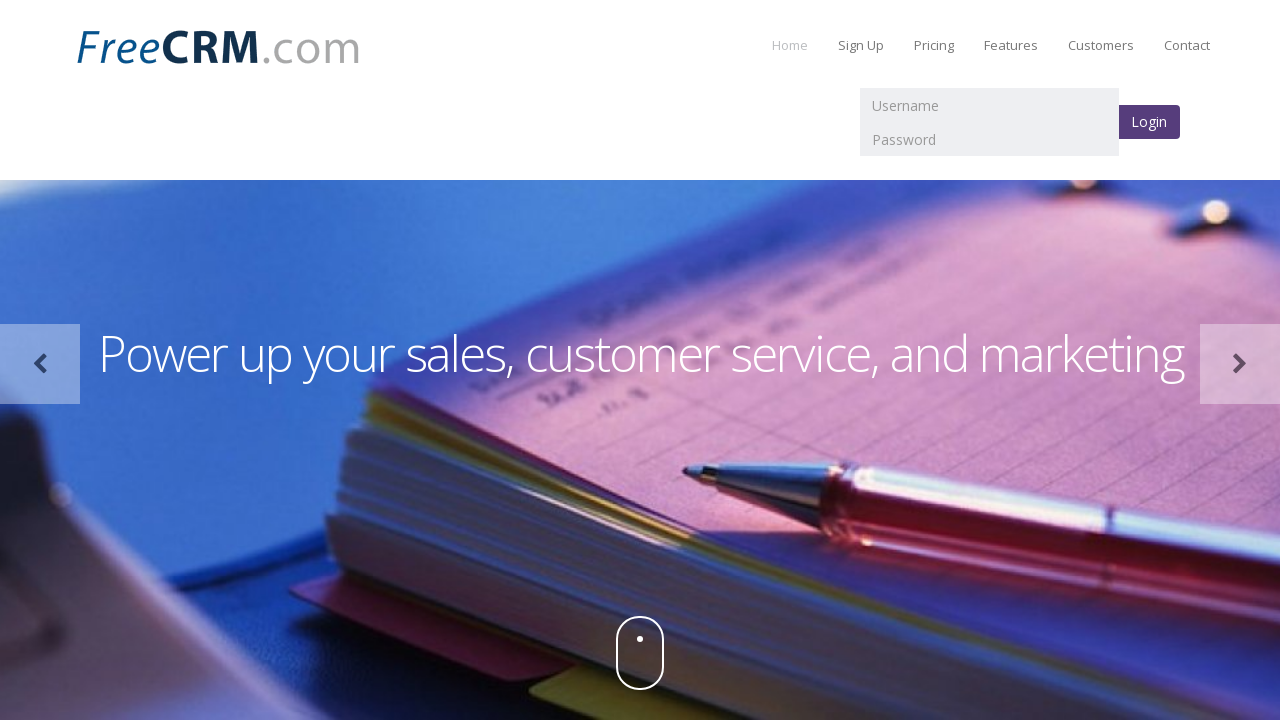

Page title retrieved: Free CRM software for customer relationship management, sales, and support.
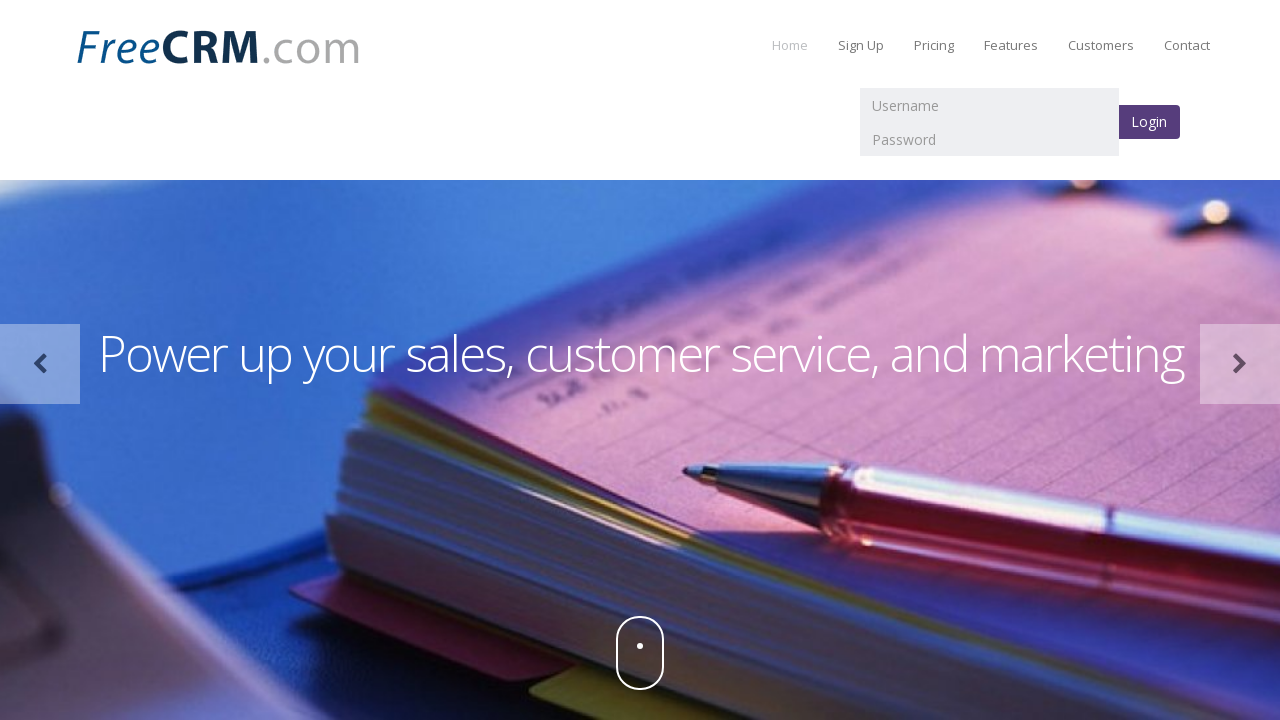

Element text printed: Tracking tasks, issues, and sales give you complete visibility into the time you and your team members are spending on any given Deal or Issue. Bringing work items into Free CRM enables teams to better close deals and issues together. Management gets the visibility they need into quality, satisfaction, and responsiveness, and your group is more organized, from beginning to end, closing business and managing customer support.
                                
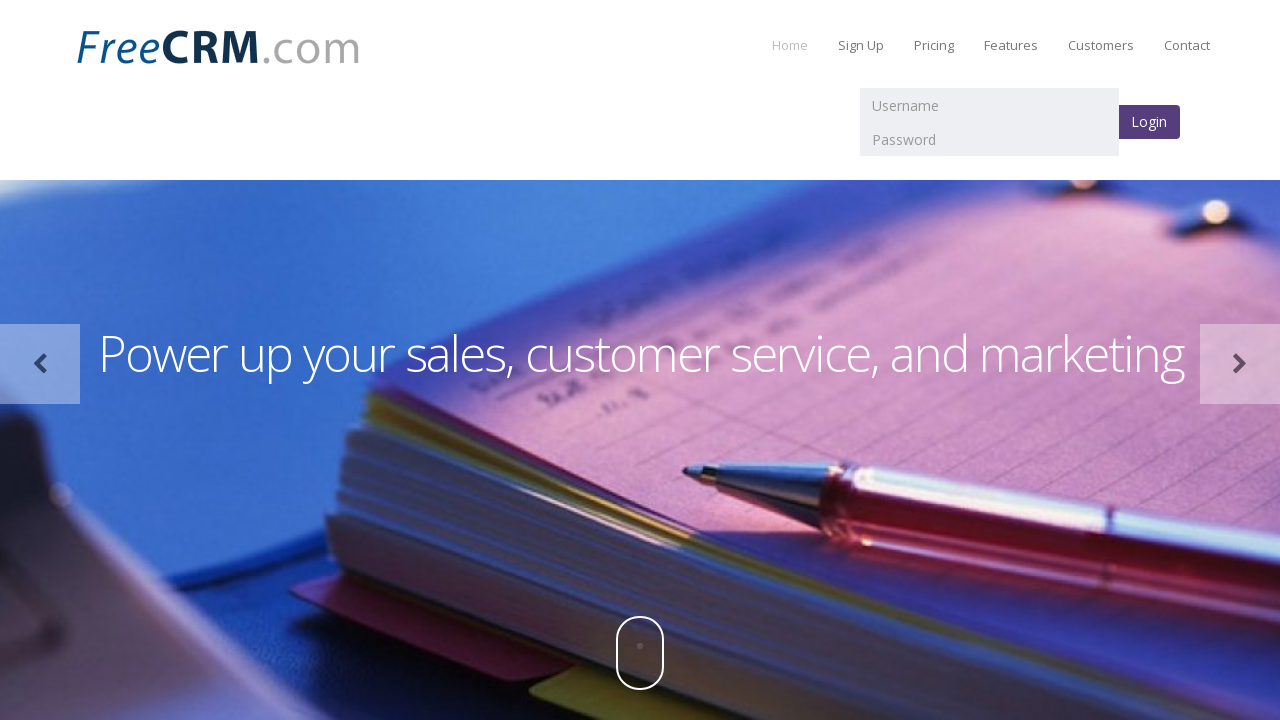

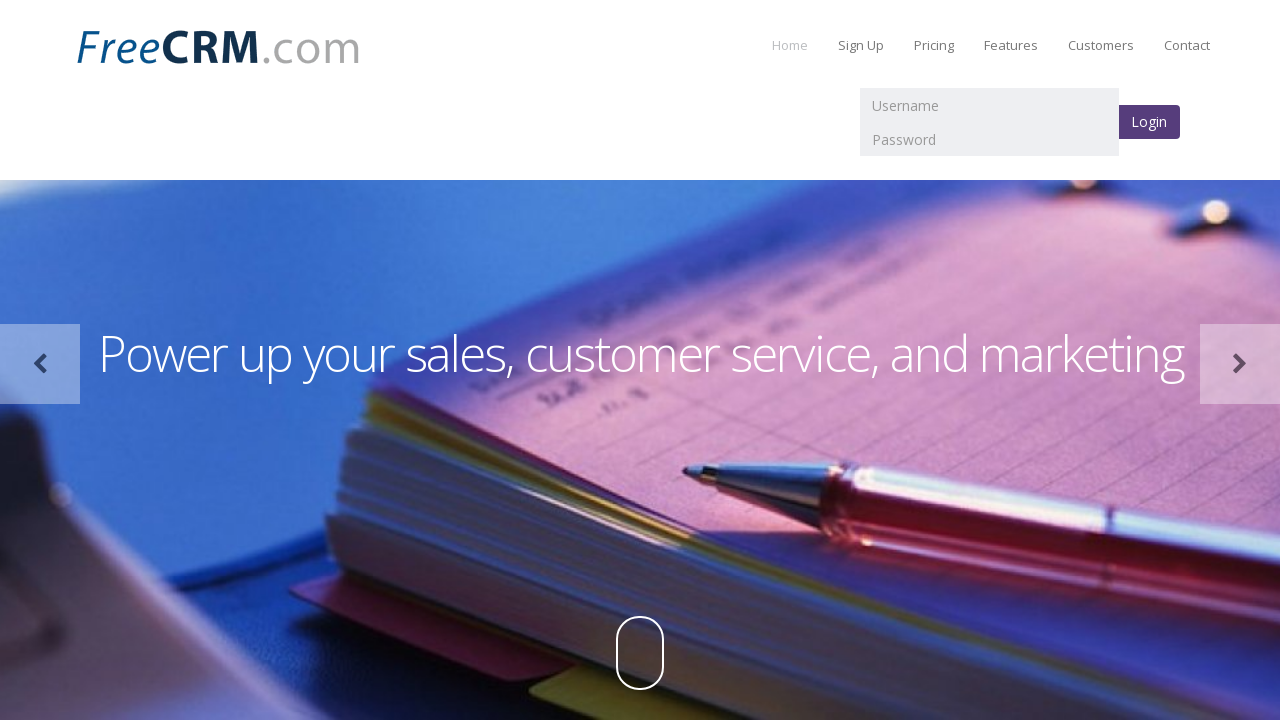